Tests date input field by entering a date value

Starting URL: https://www.selenium.dev/selenium/web/web-form.html

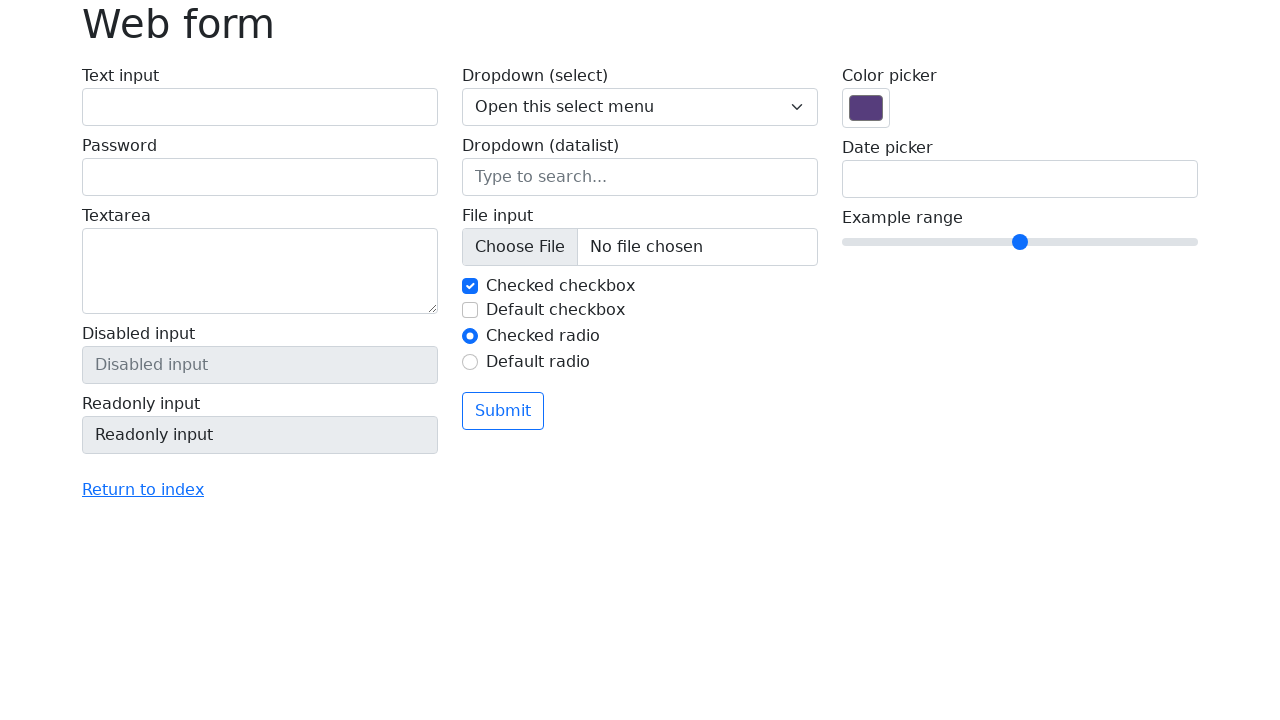

Filled date input field with '2023-05-01' on input[name='my-date']
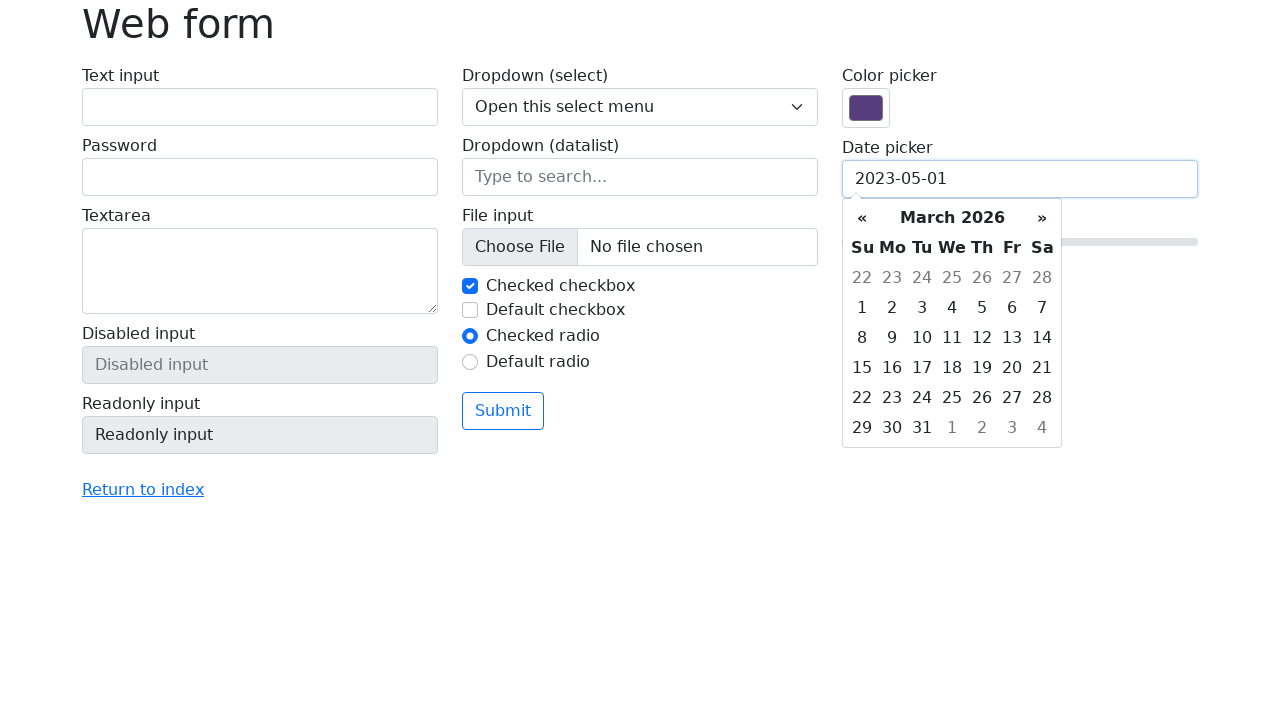

Verified date input field contains '2023-05-01'
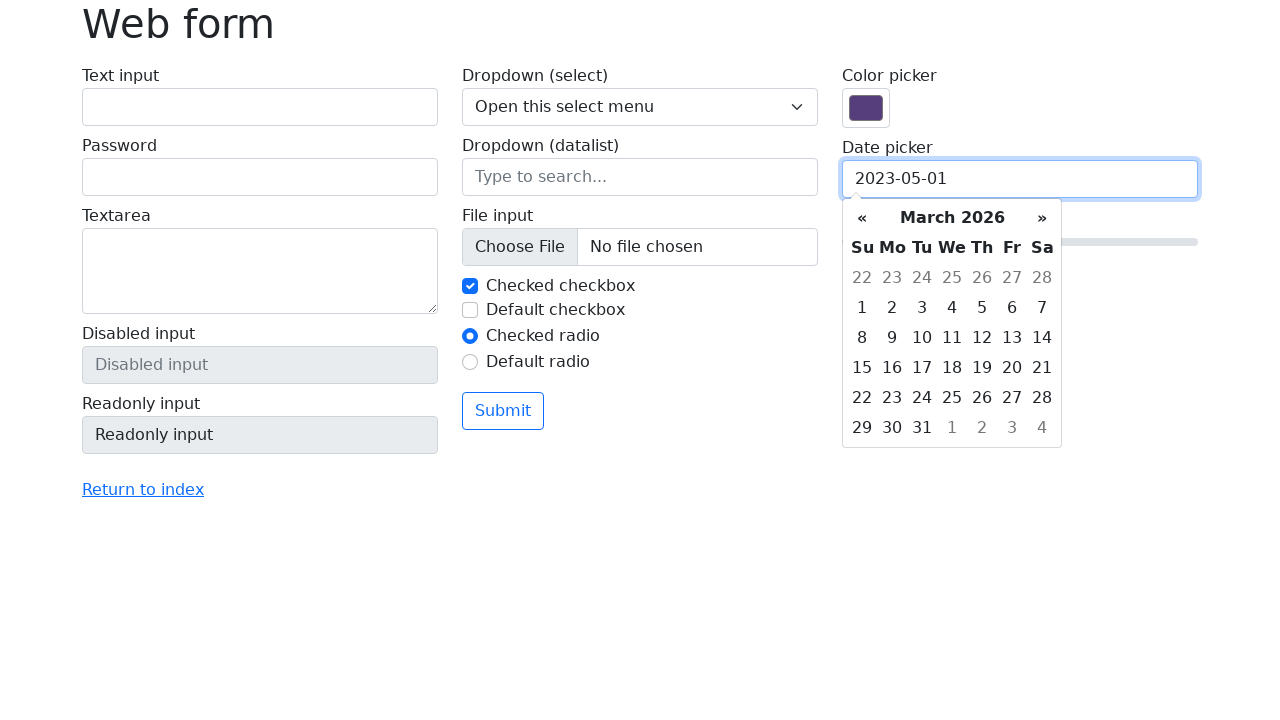

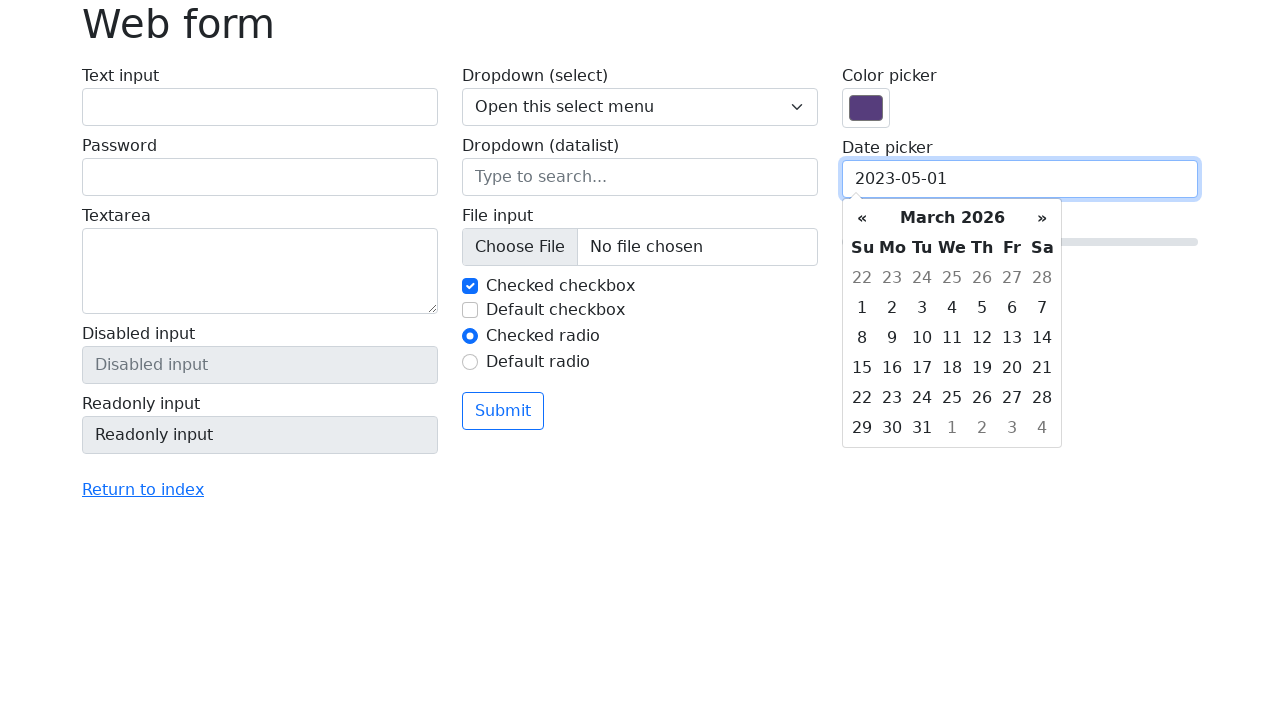